Tests iframe functionality by navigating to the frames page, entering an iframe, and verifying the text content inside it

Starting URL: http://the-internet.herokuapp.com/

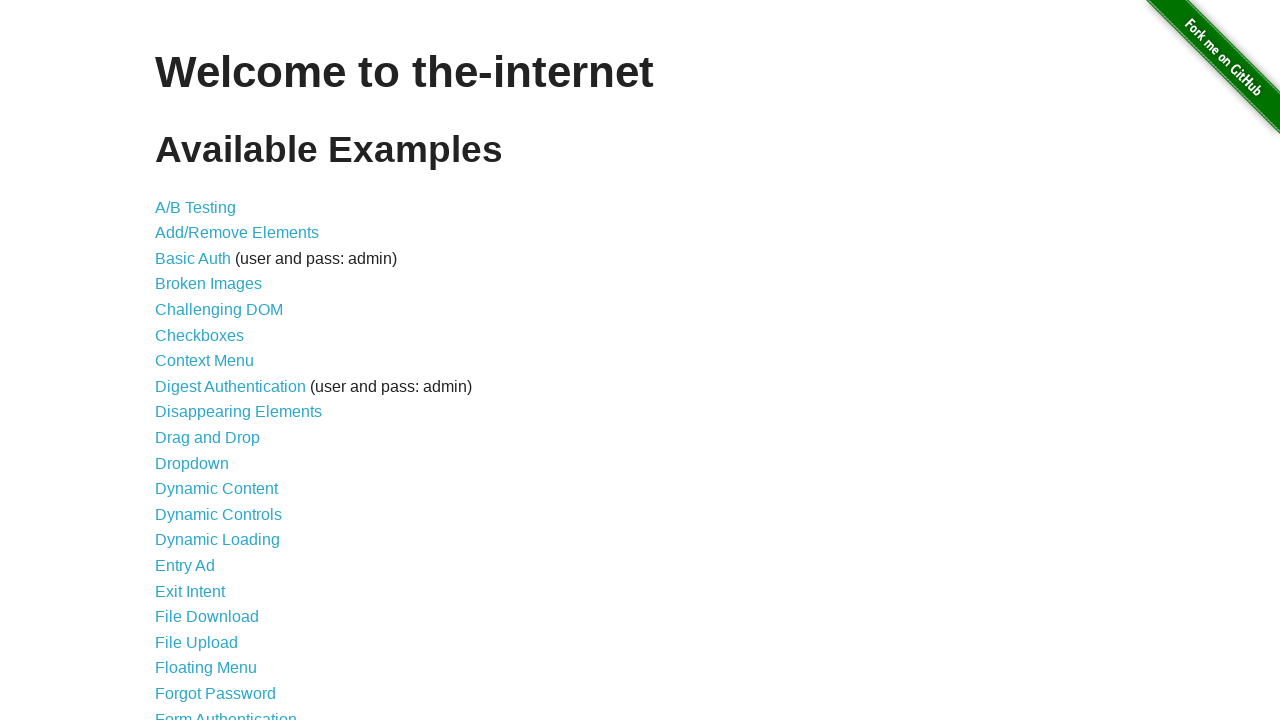

Clicked on Frames link at (182, 361) on a[href='/frames']
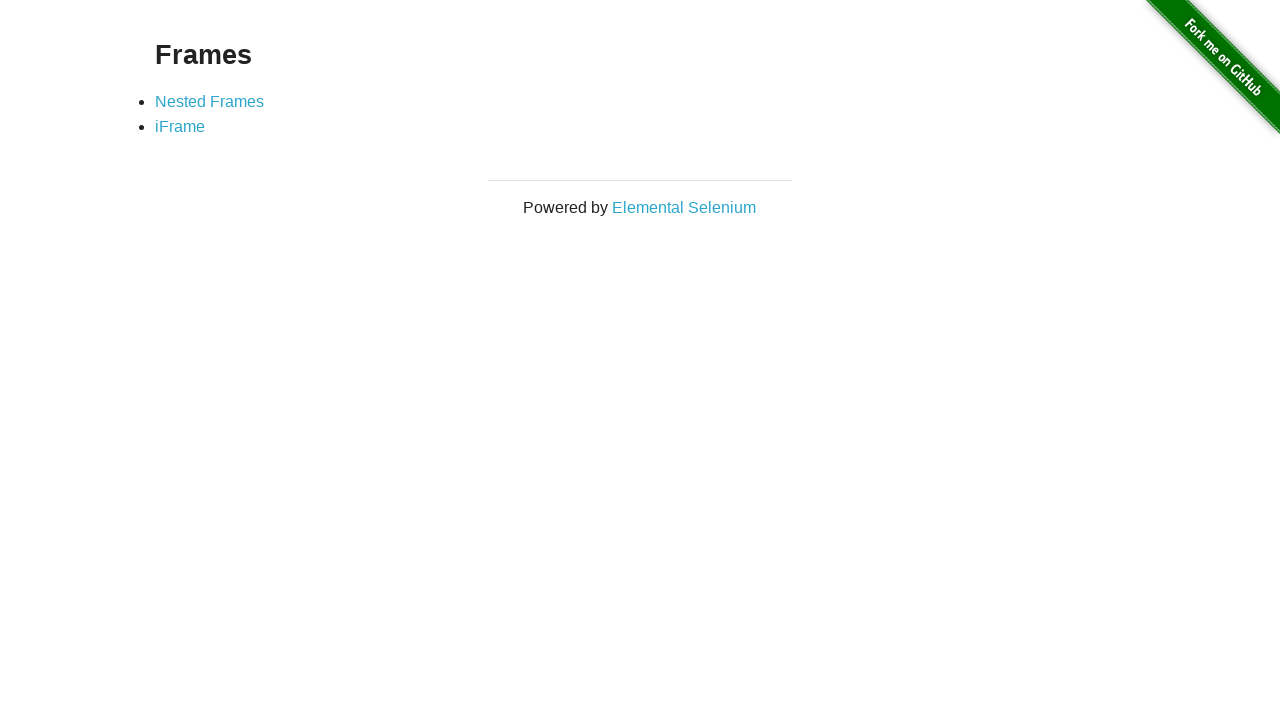

Clicked on iFrames link at (180, 127) on a[href='/iframe']
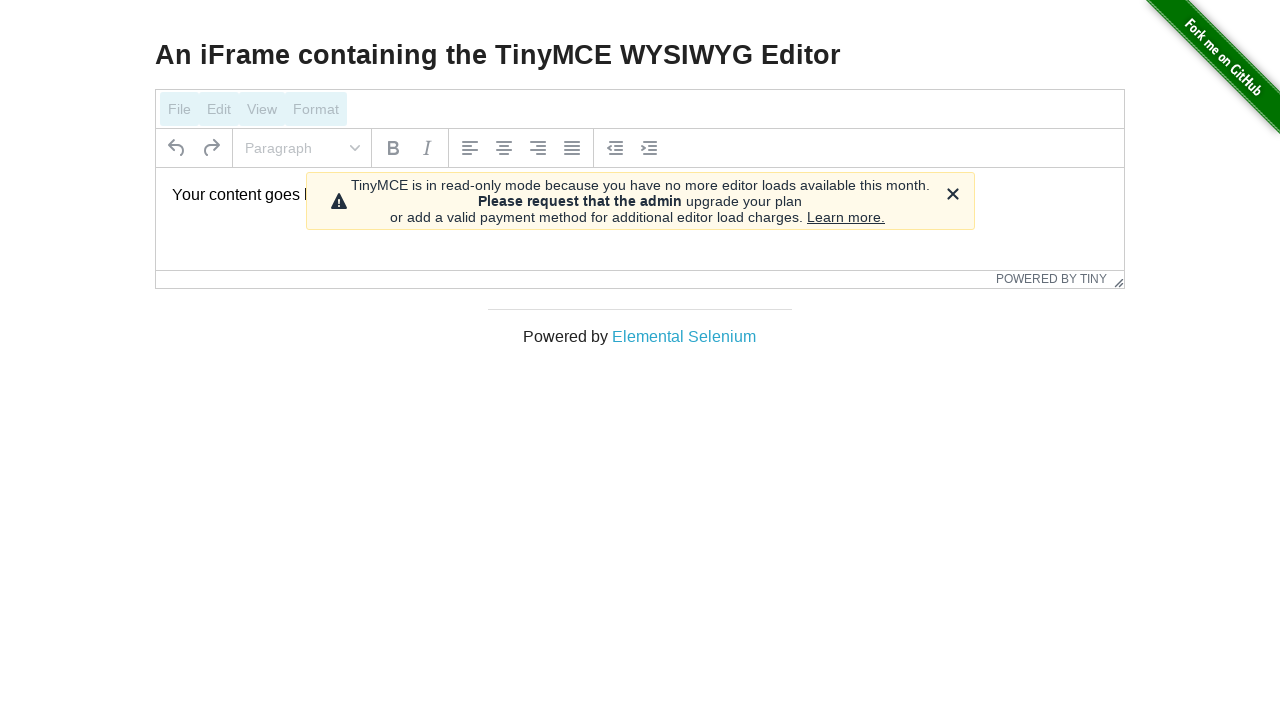

Waited for iframe to be available
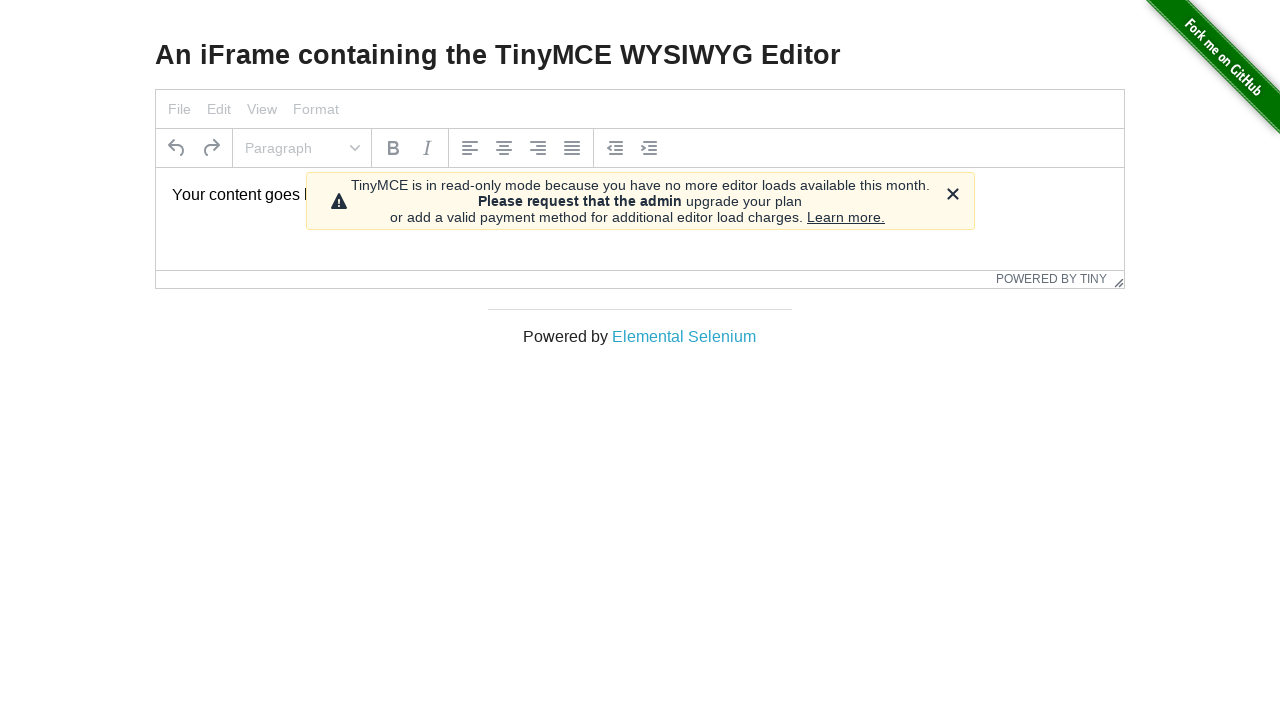

Located iframe element
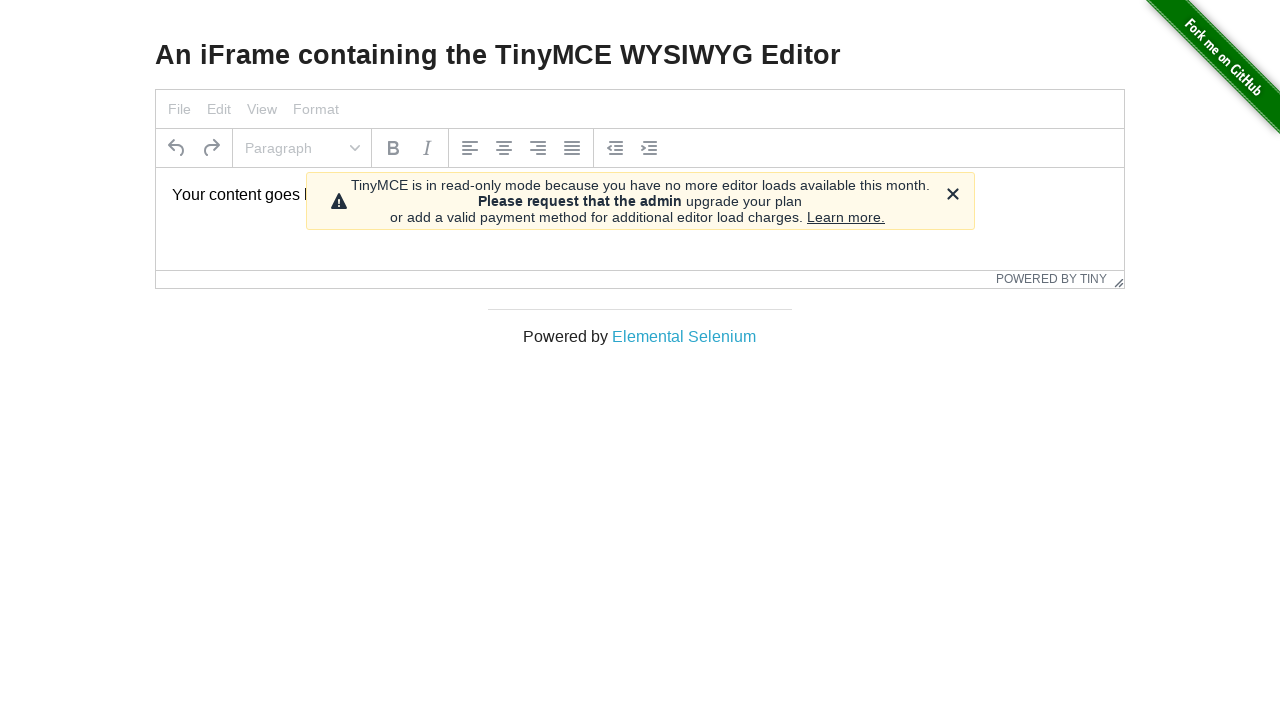

Located paragraph element inside iframe
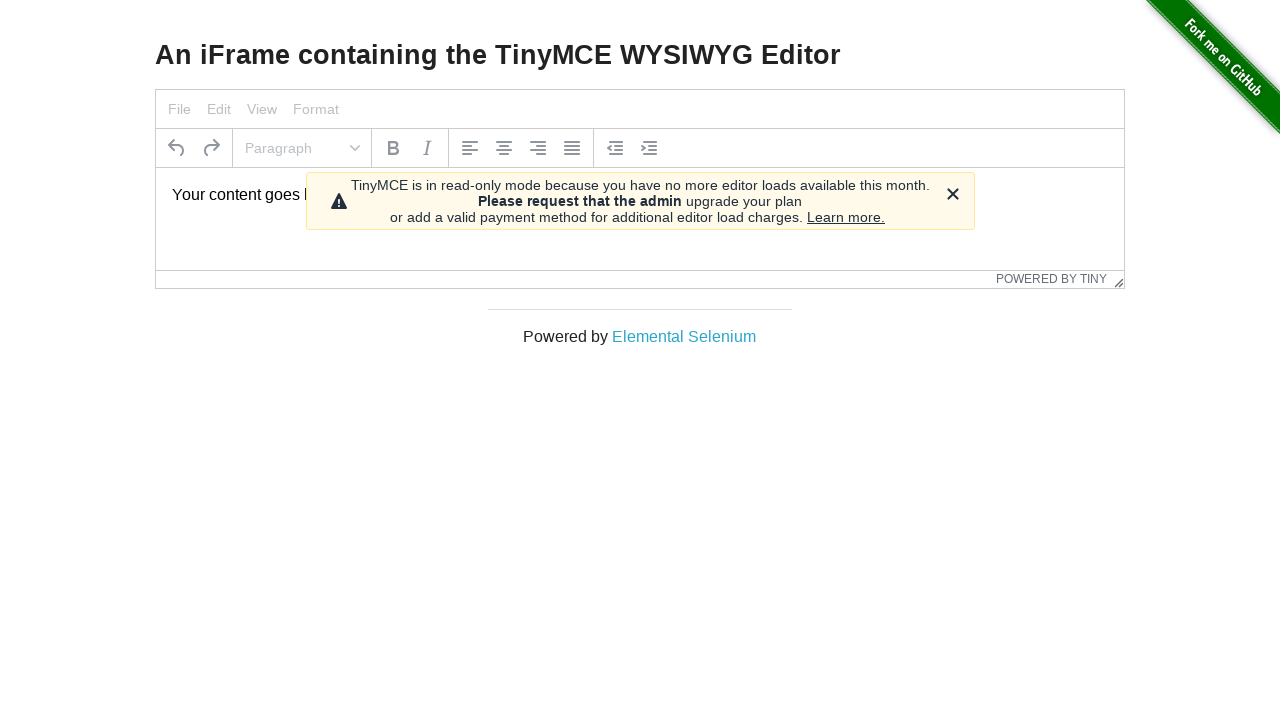

Verified text content inside iframe matches expected value
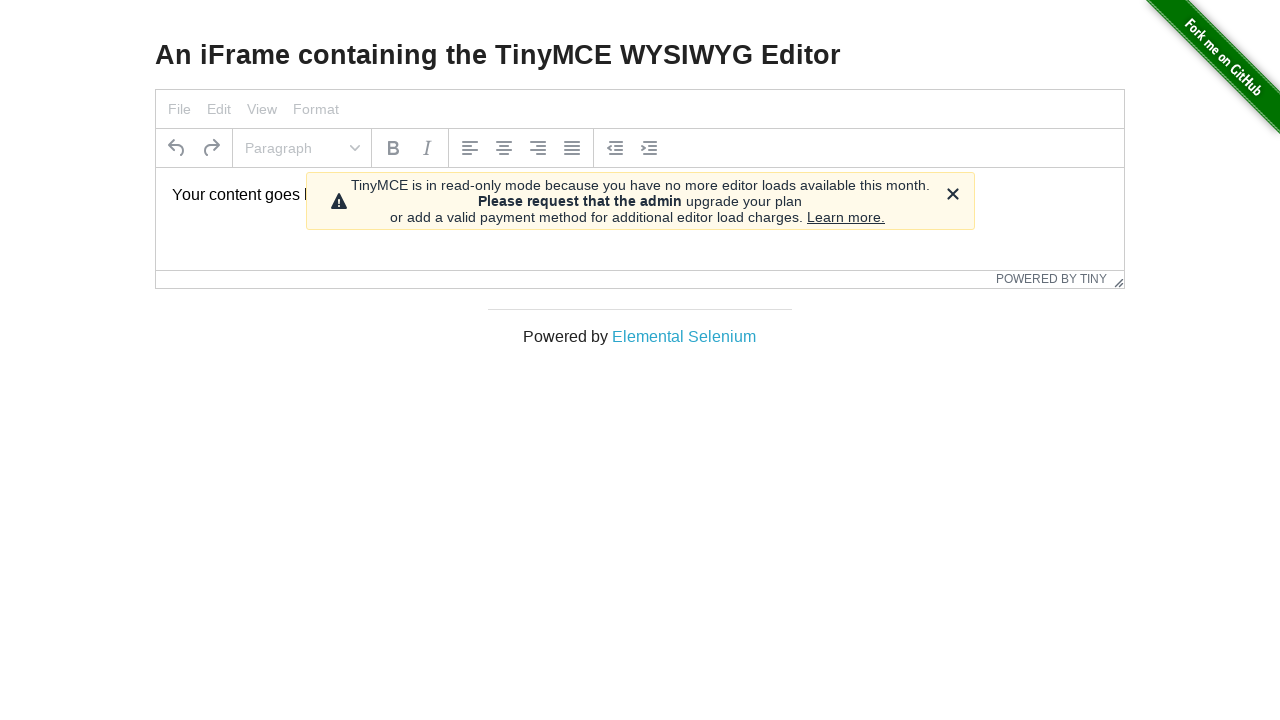

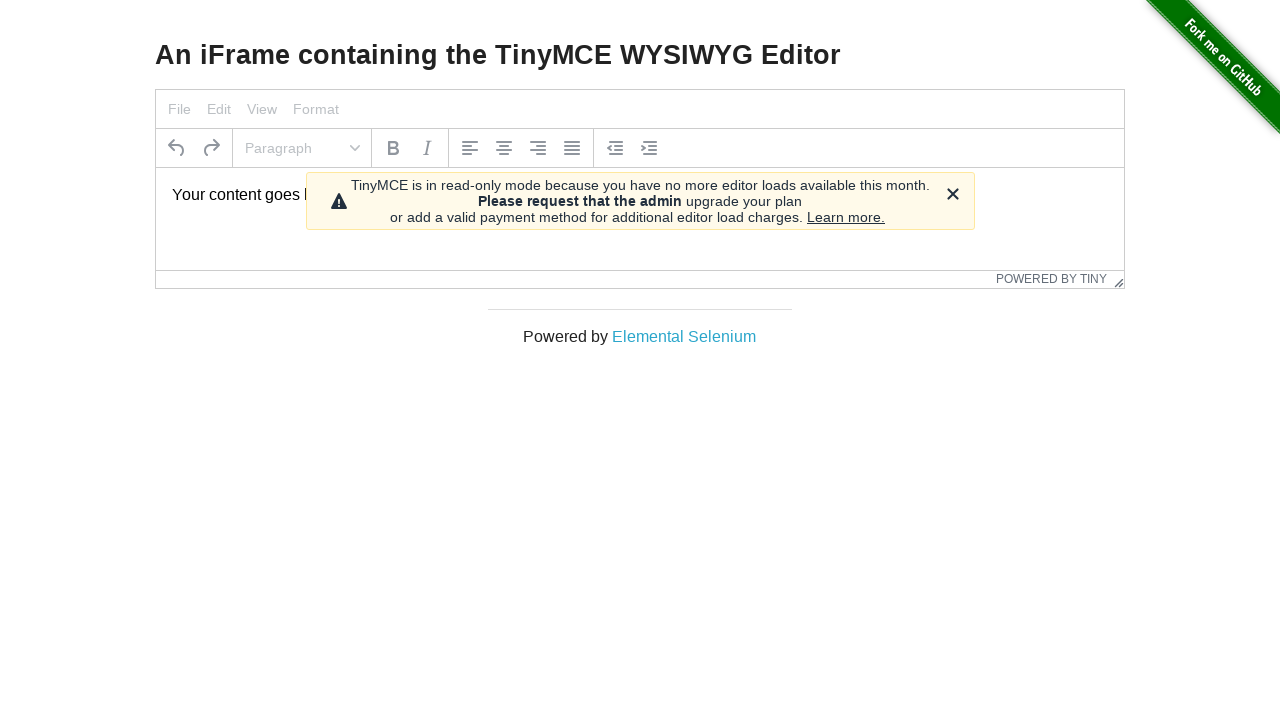